Clicks the "Get started" link on the Playwright homepage and verifies the Installation heading is visible

Starting URL: https://playwright.dev/

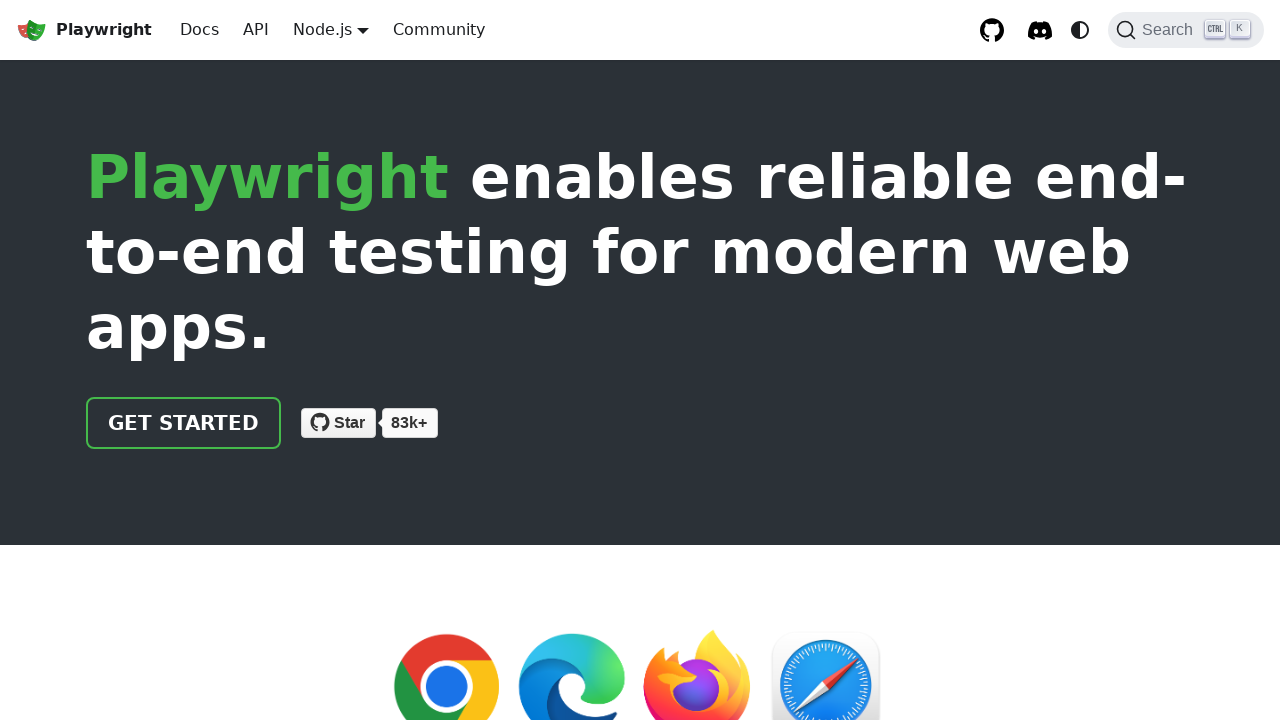

Clicked 'Get started' link on Playwright homepage at (184, 423) on internal:role=link[name="Get started"i]
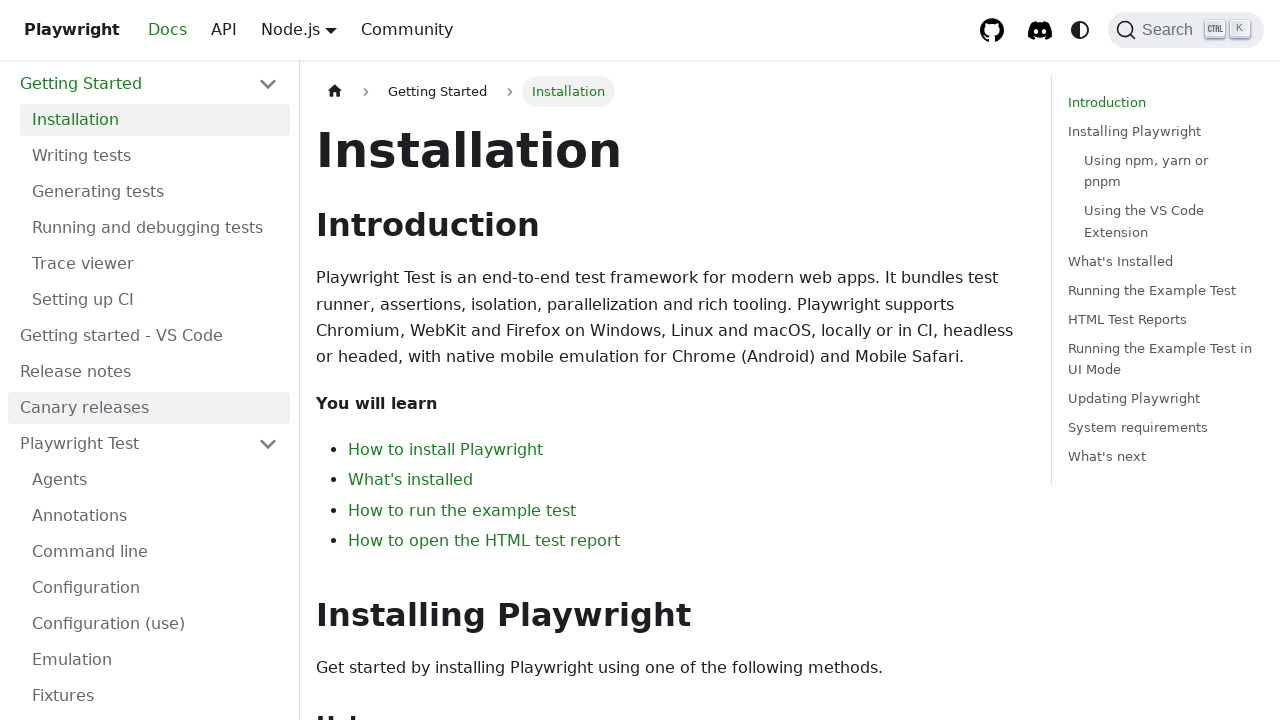

Verified Installation heading is visible
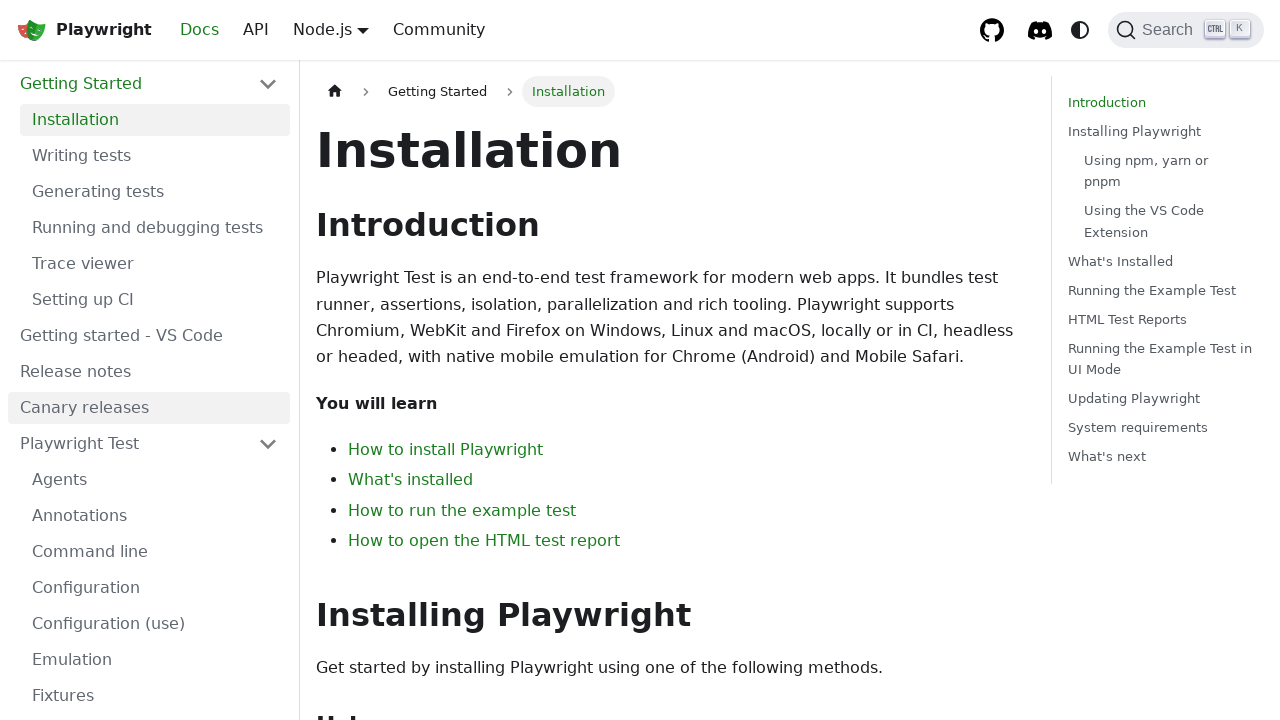

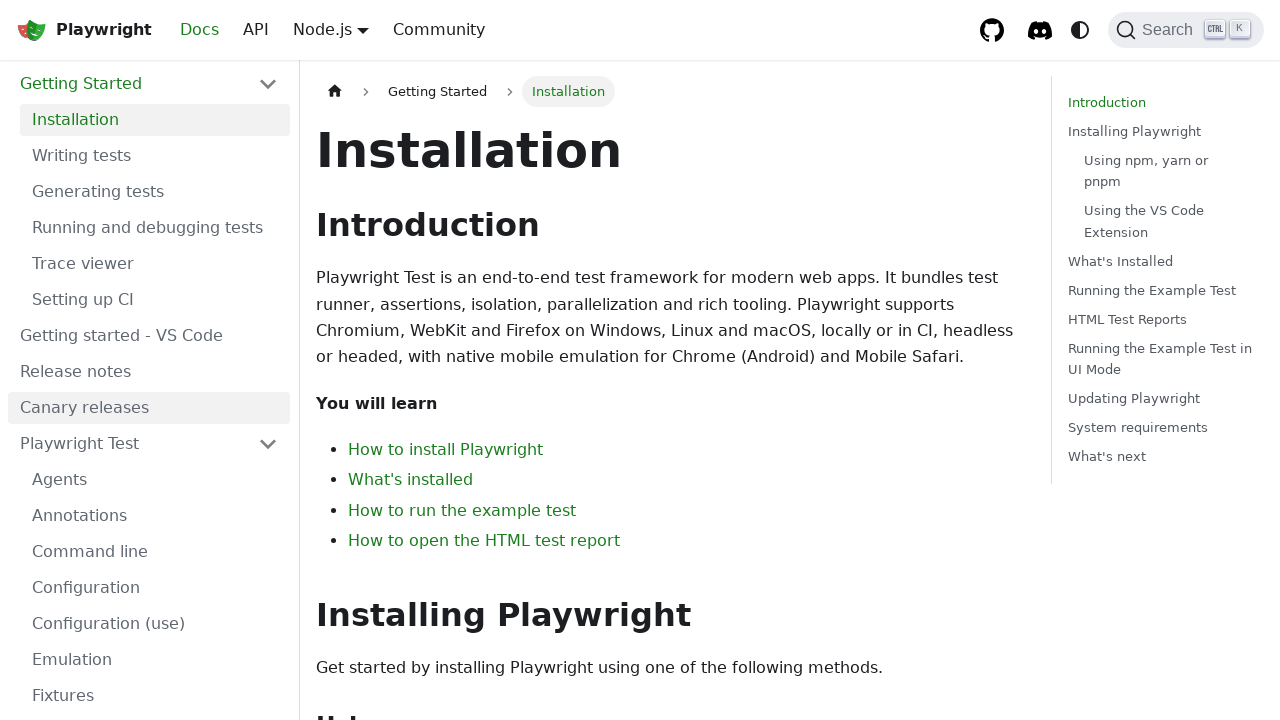